Opens the Packages tab on a GitHub profile page

Starting URL: https://github.com/Mitarashii

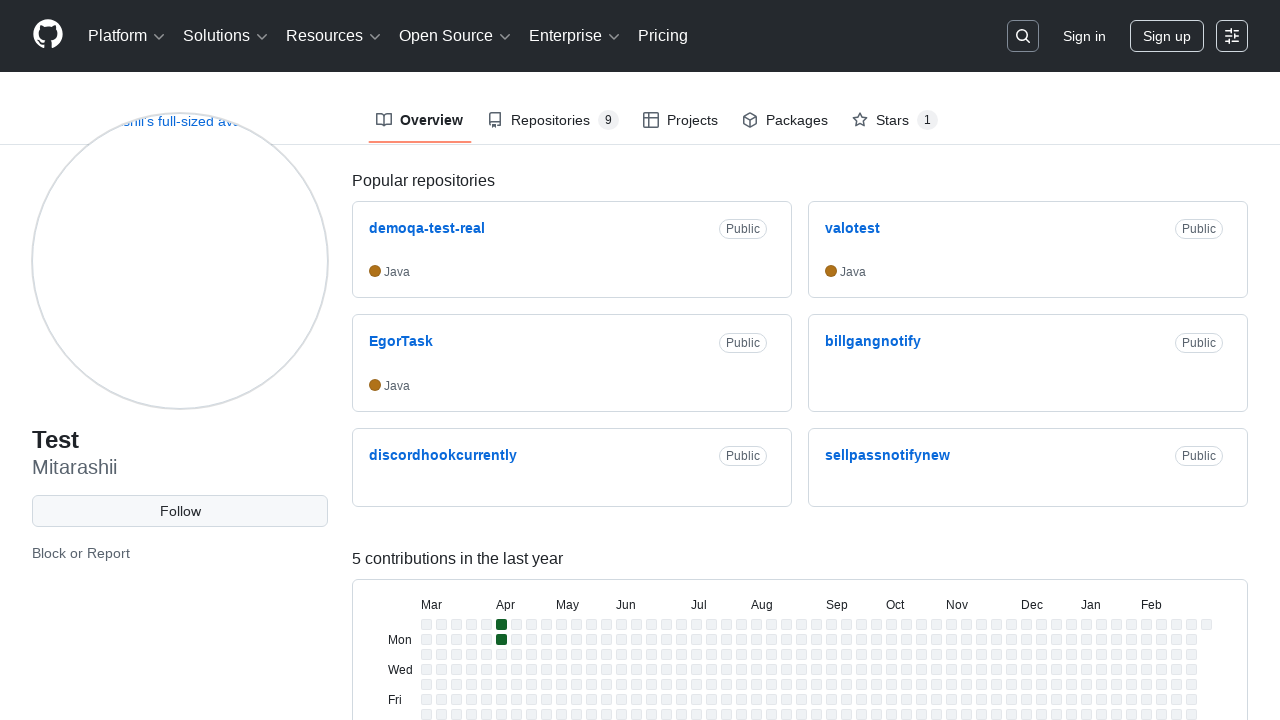

Navigated to GitHub profile page for Mitarashii
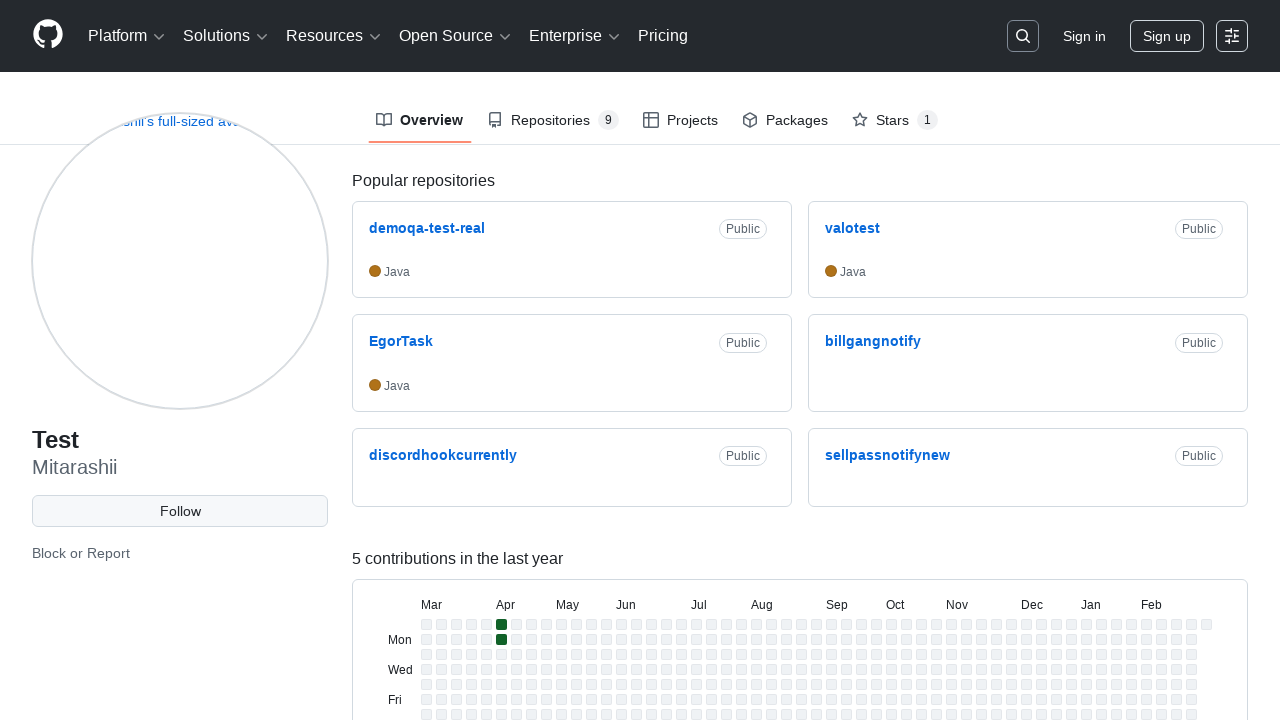

Clicked on Packages tab at (785, 120) on a[data-tab-item='packages']
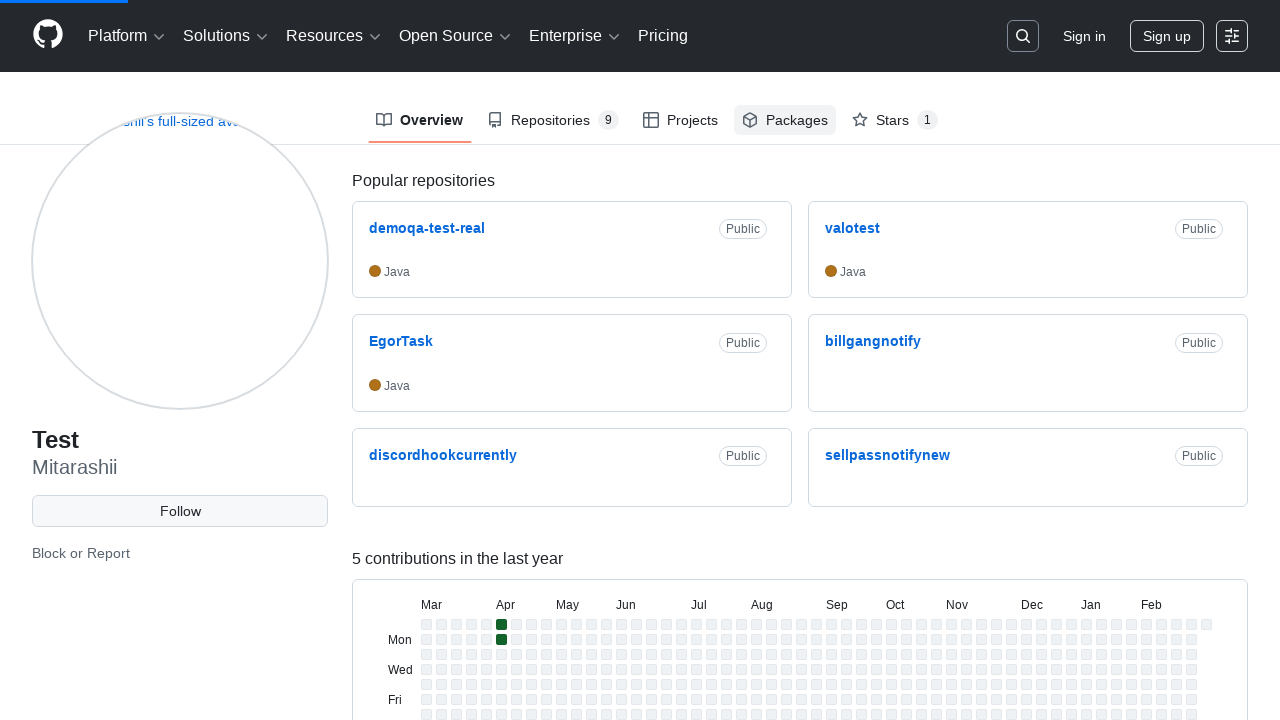

Packages tab content loaded and became active
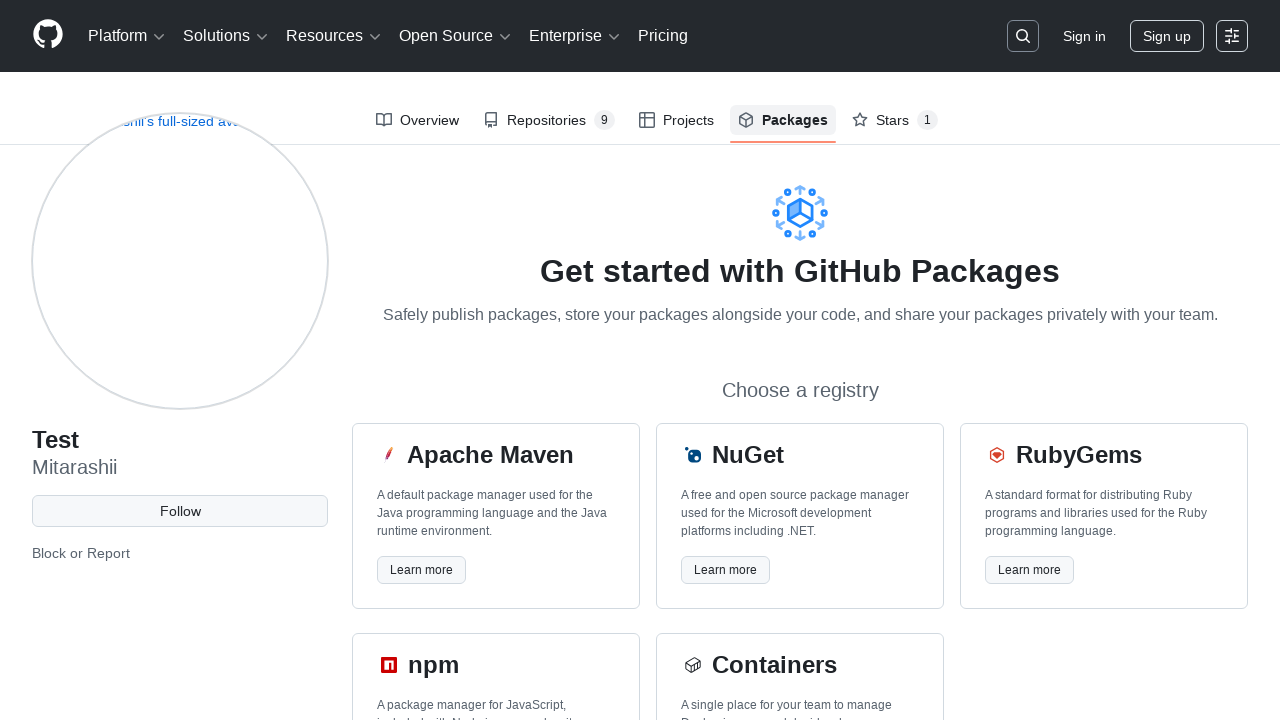

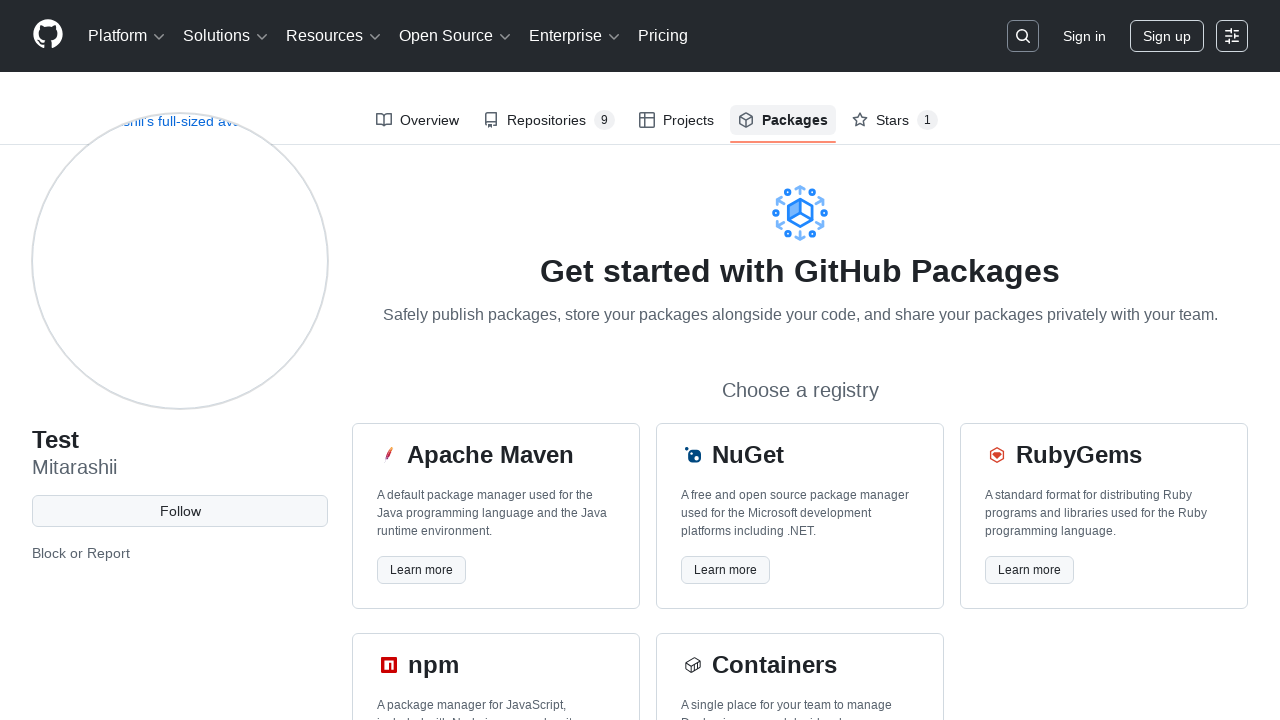